Tests a wait scenario by clicking a verify button and checking for a success message on a demo page

Starting URL: http://suninjuly.github.io/wait1.html

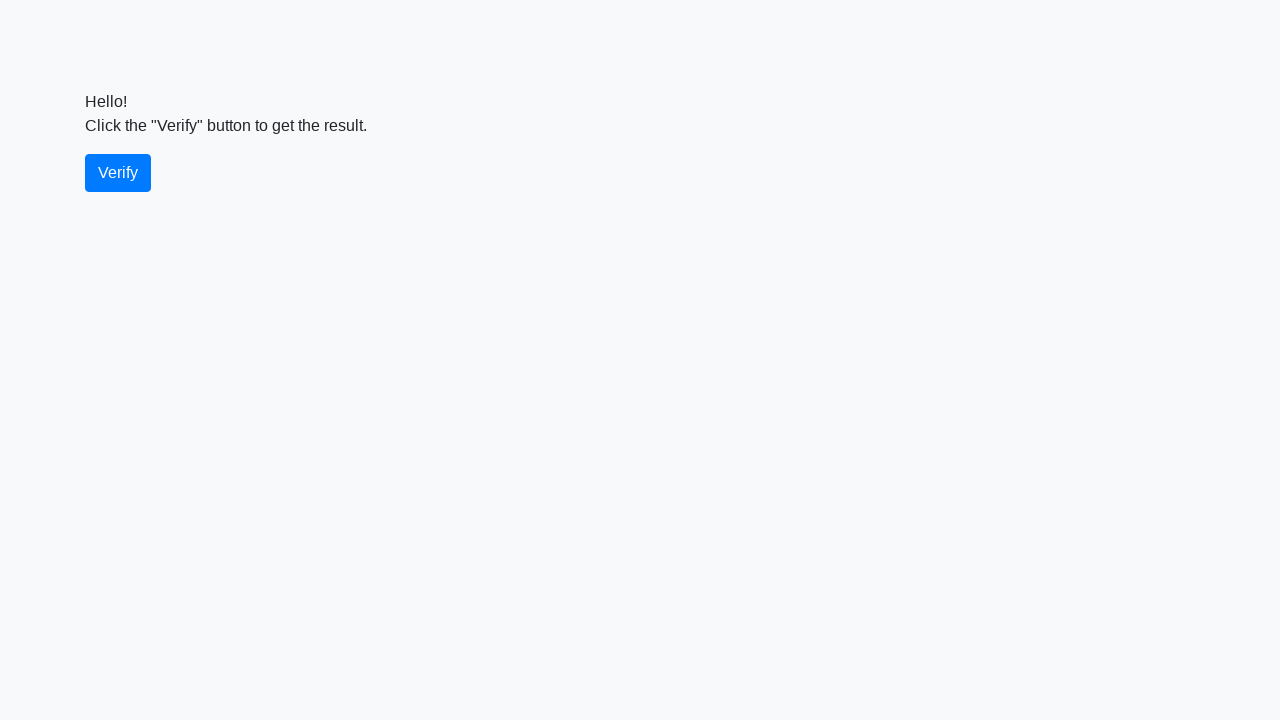

Clicked the verify button at (118, 173) on #verify
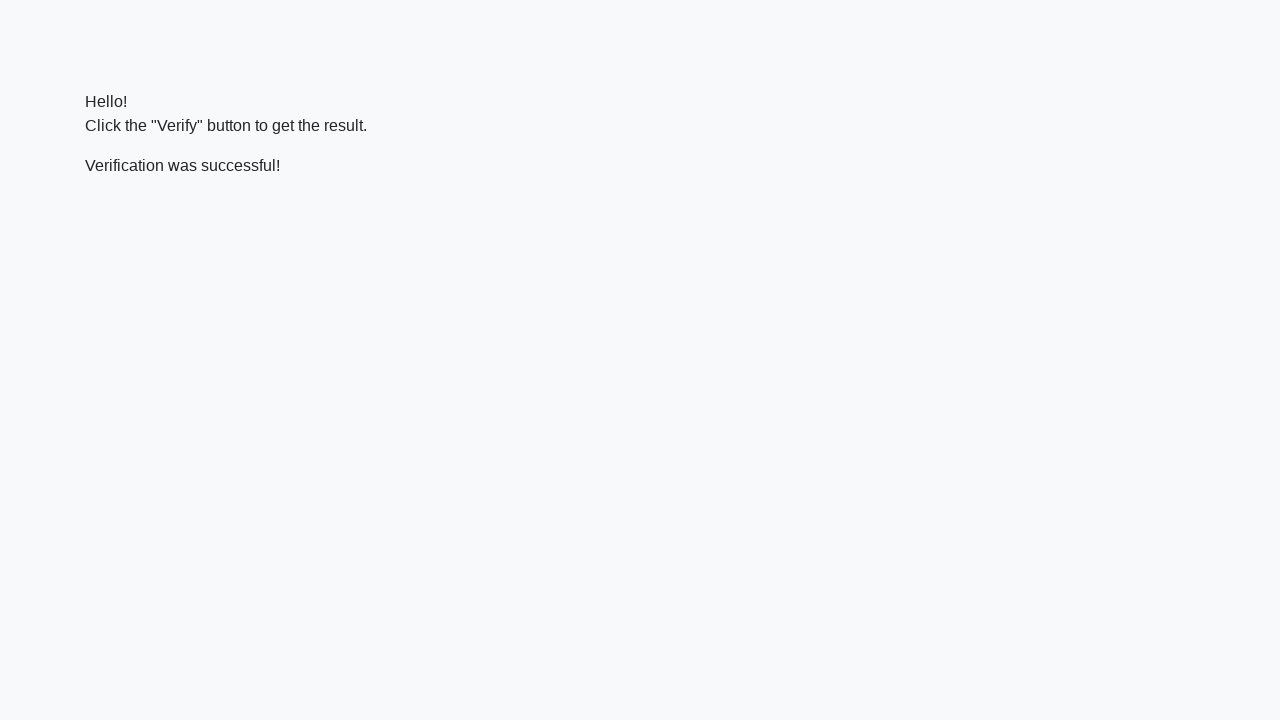

Waited for success message to appear
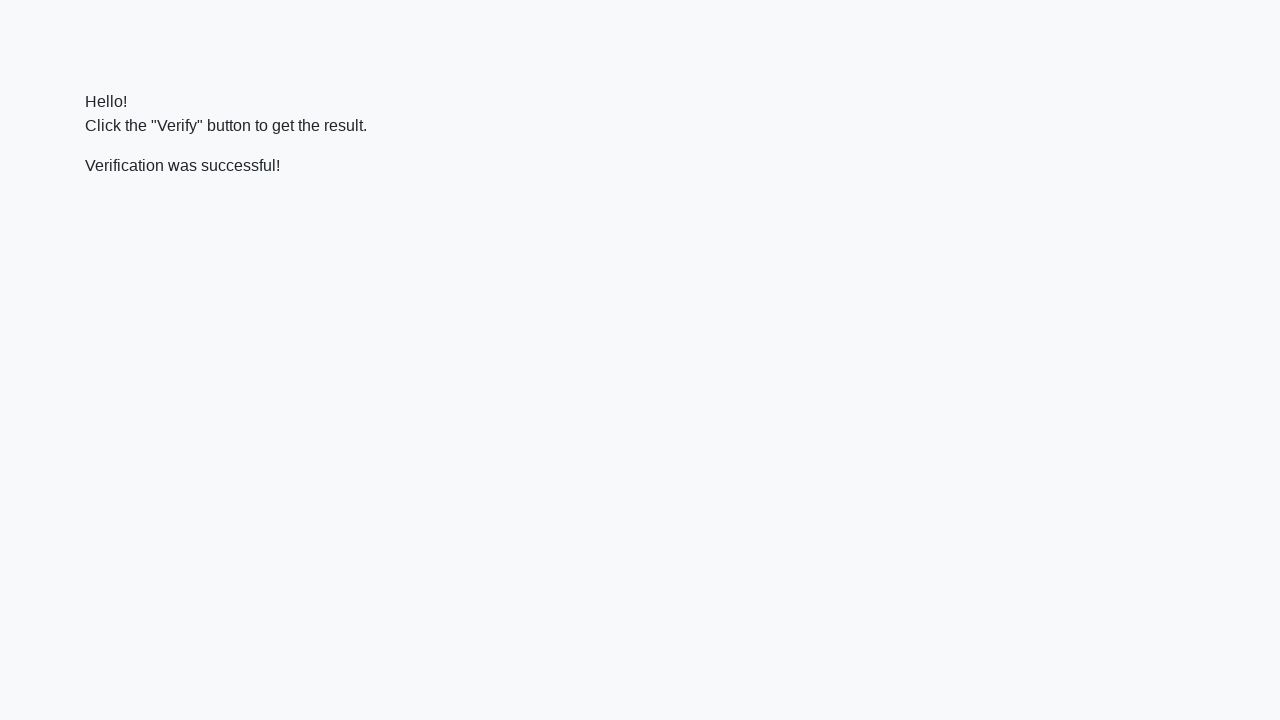

Located the success message element
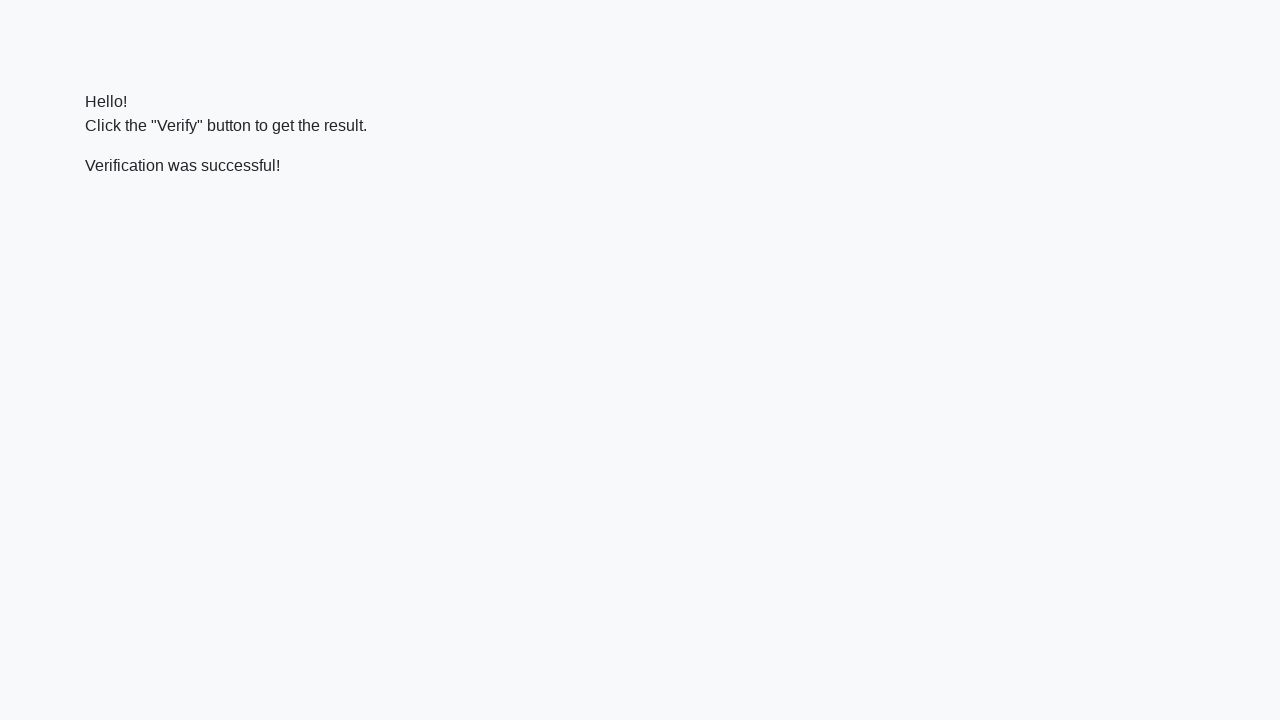

Verified that success message contains 'successful'
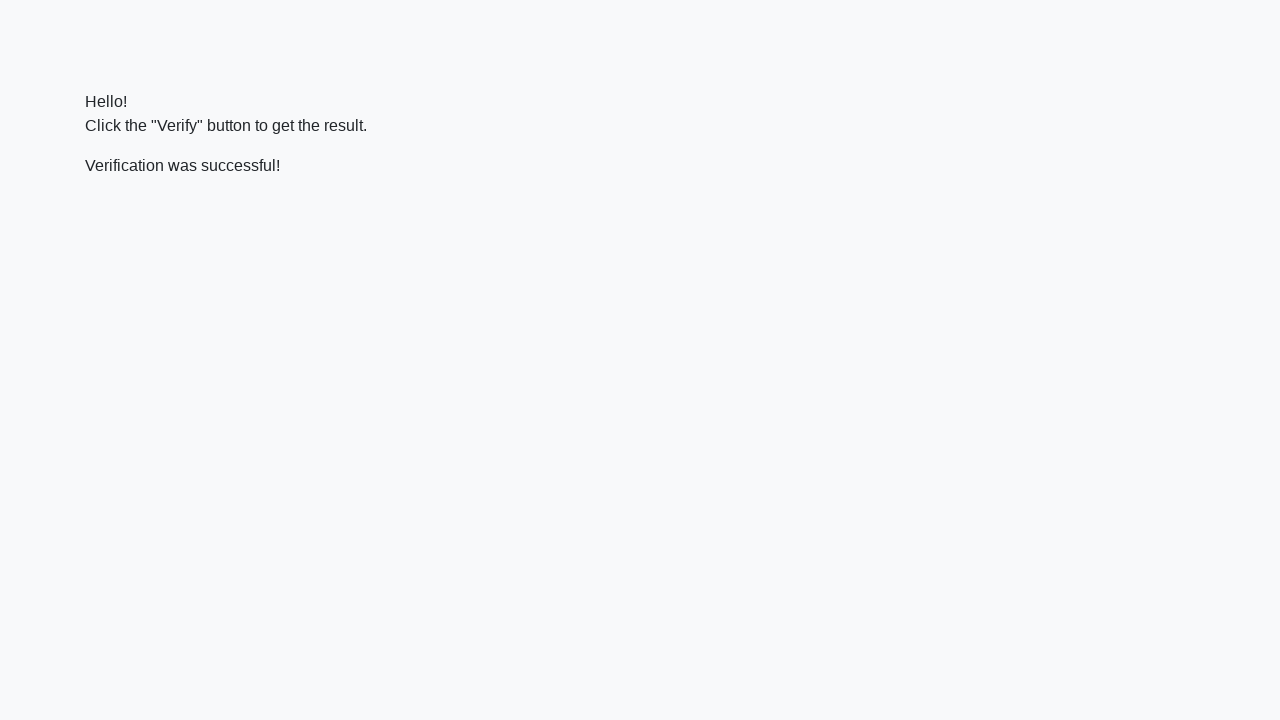

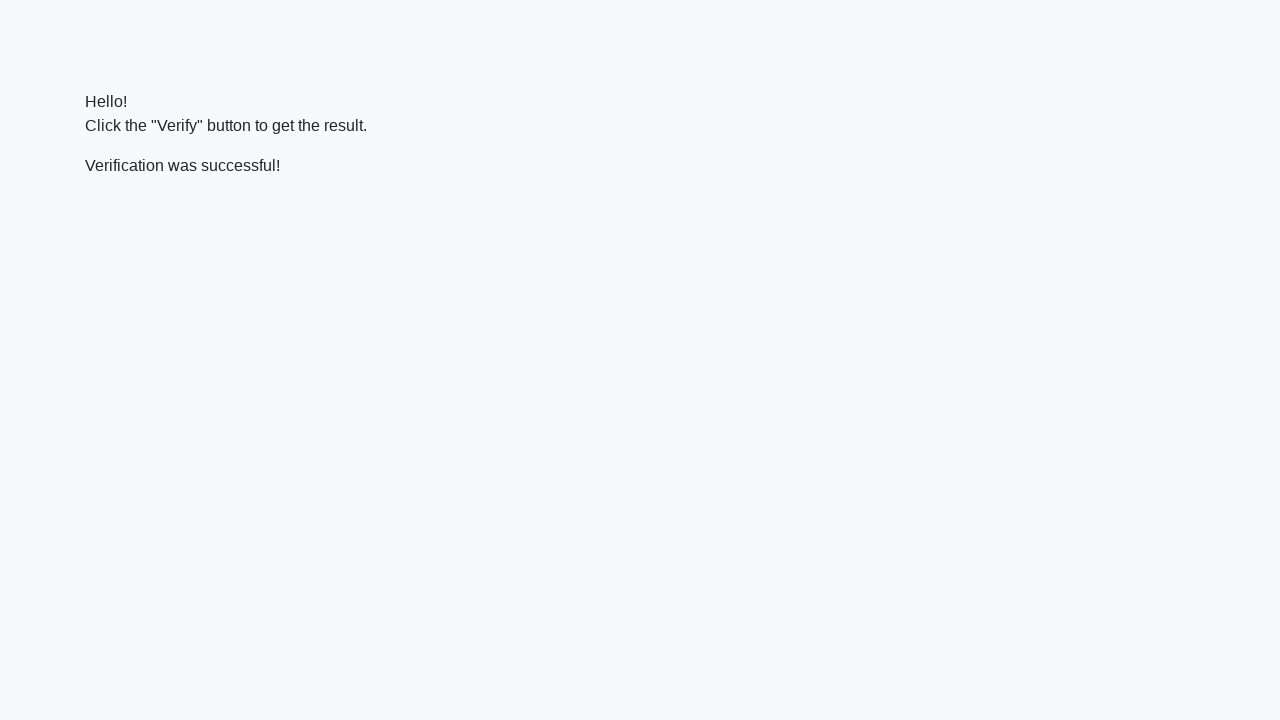